Tests an explicit wait scenario by waiting for a price element to show "100", clicking a book button, then calculating a math formula based on a displayed value and submitting the answer.

Starting URL: http://suninjuly.github.io/explicit_wait2.html

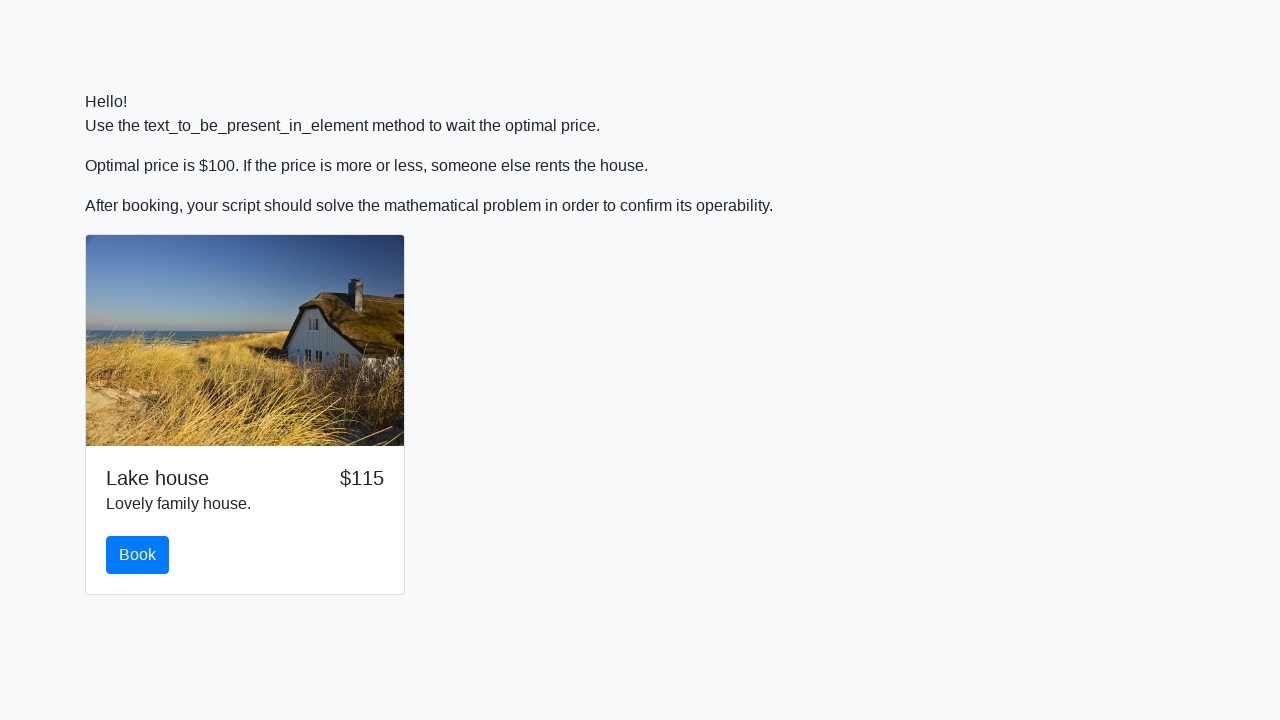

Waited for price element to display '100'
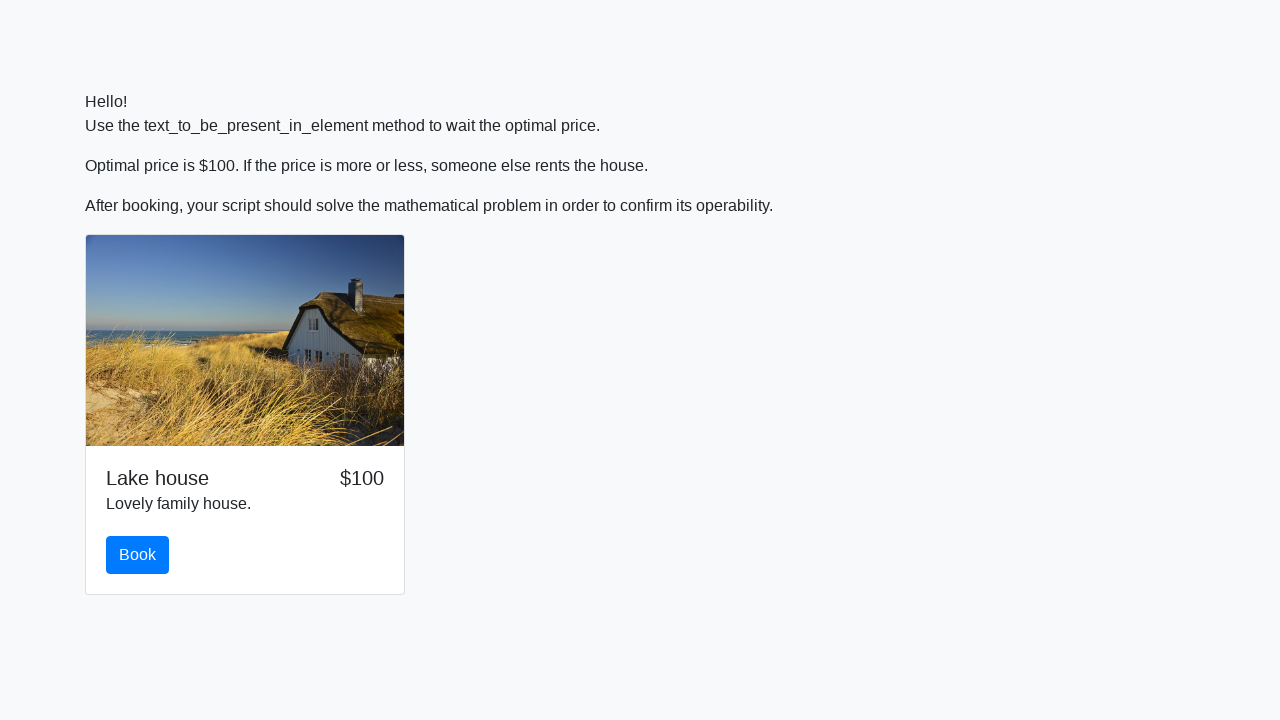

Clicked the book button at (138, 555) on #book
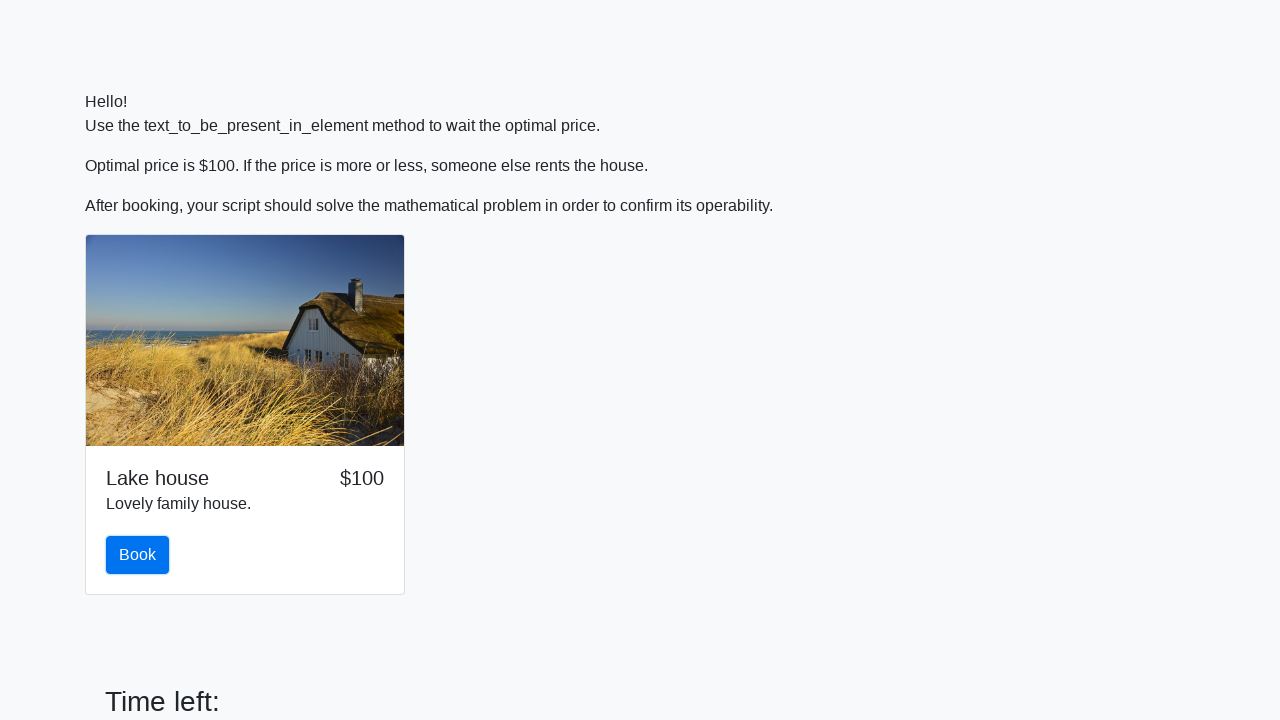

Retrieved input value for calculation
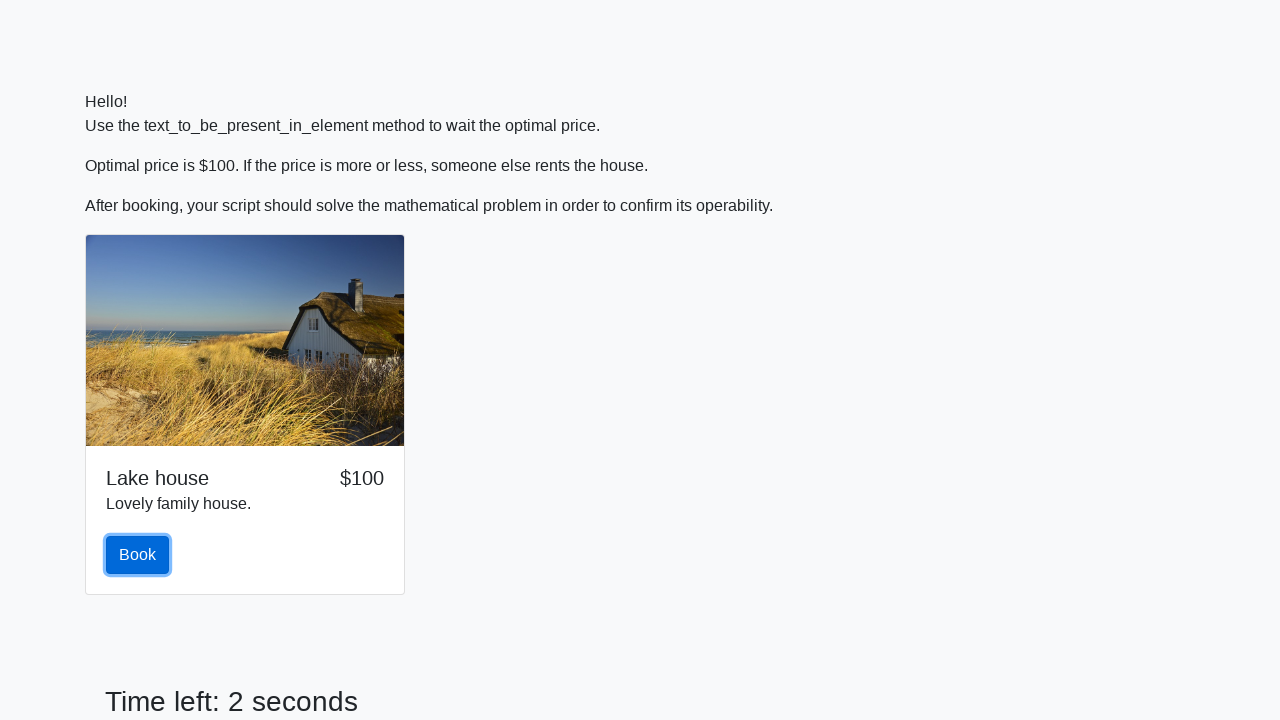

Calculated answer using formula log(abs(12*sin(798)))
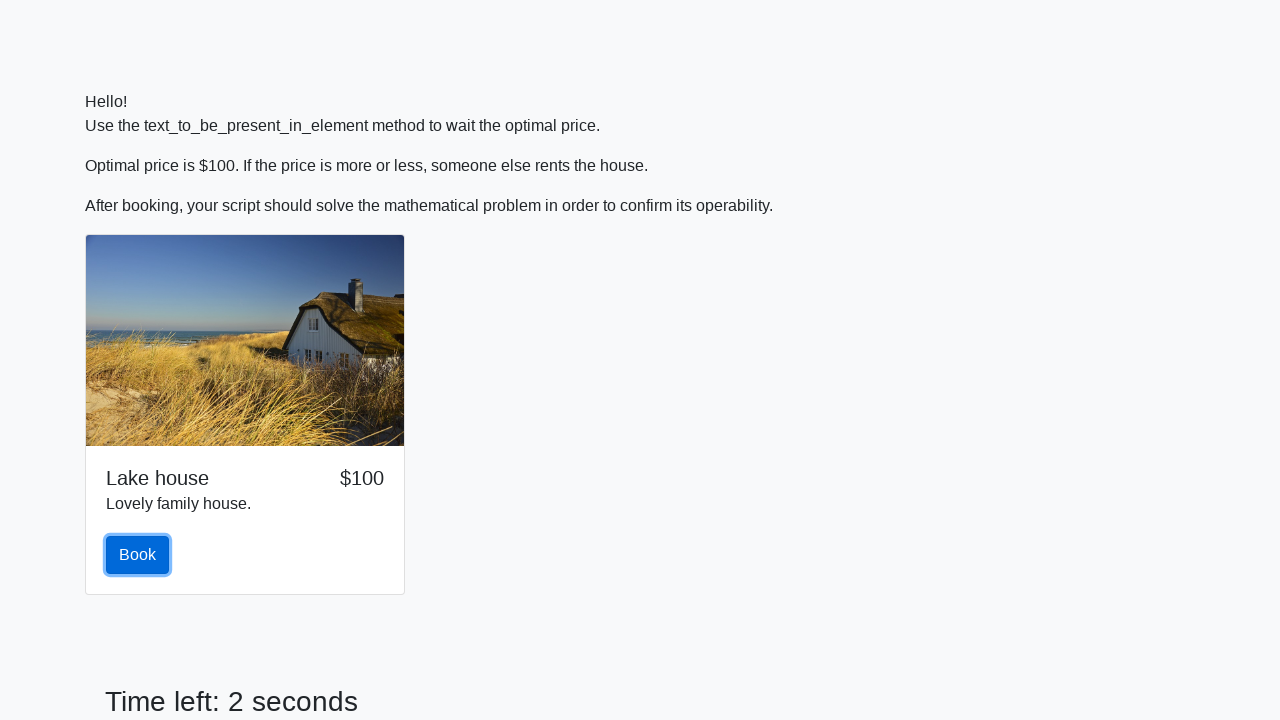

Filled answer field with calculated value: -0.8544841192247528 on #answer
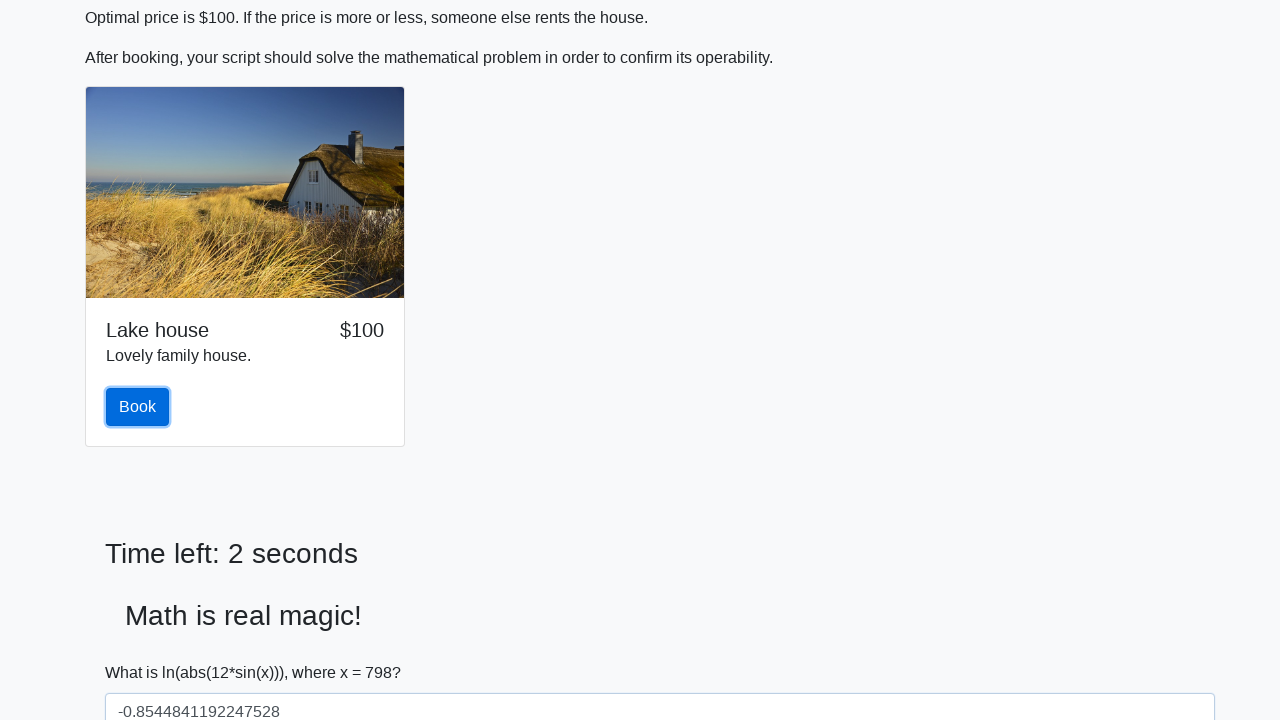

Clicked the solve button to submit answer at (143, 651) on #solve
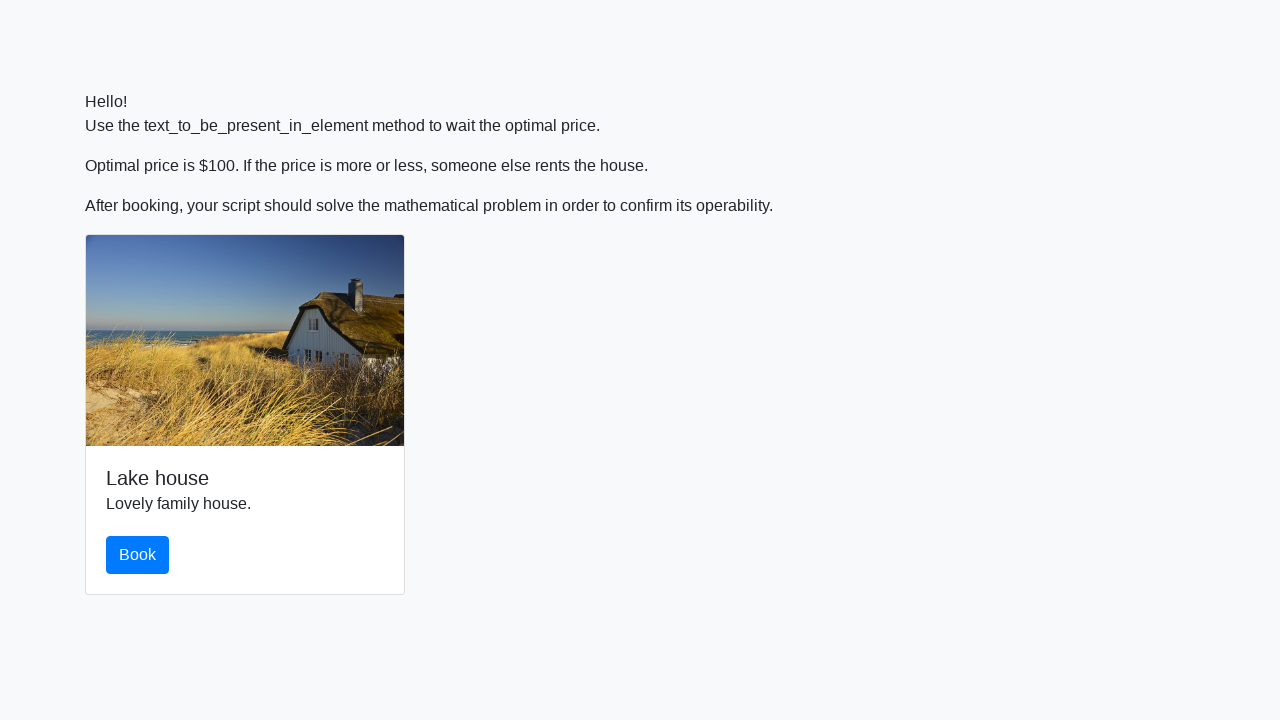

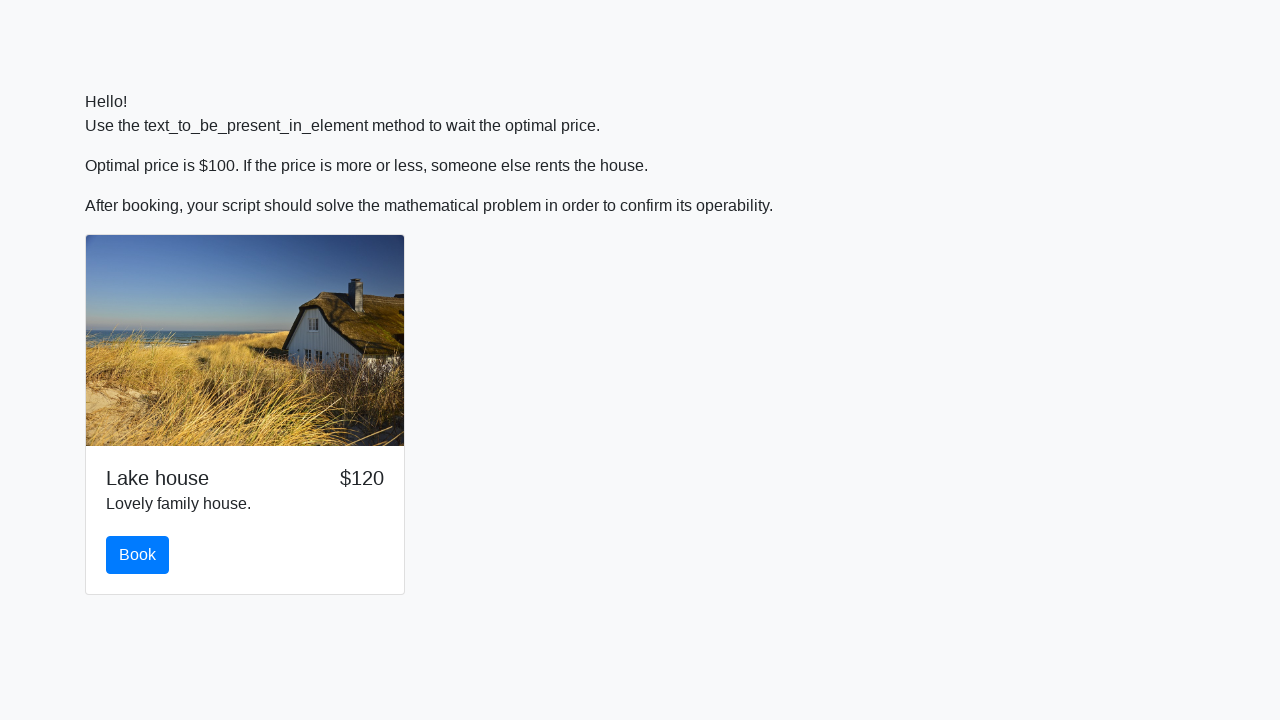